Tests basic browser navigation functionality by navigating to Snapdeal, then performing forward, refresh, and back navigation actions.

Starting URL: https://www.snapdeal.com/

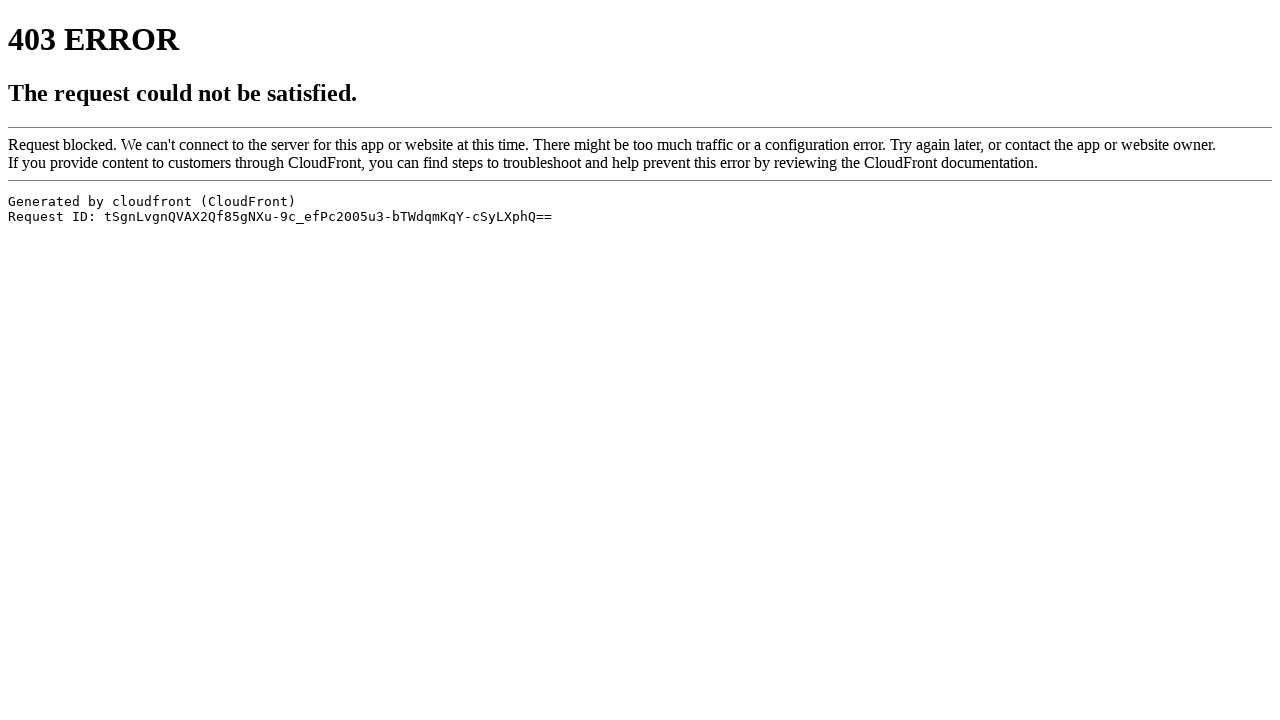

Set viewport size to 1920x1080
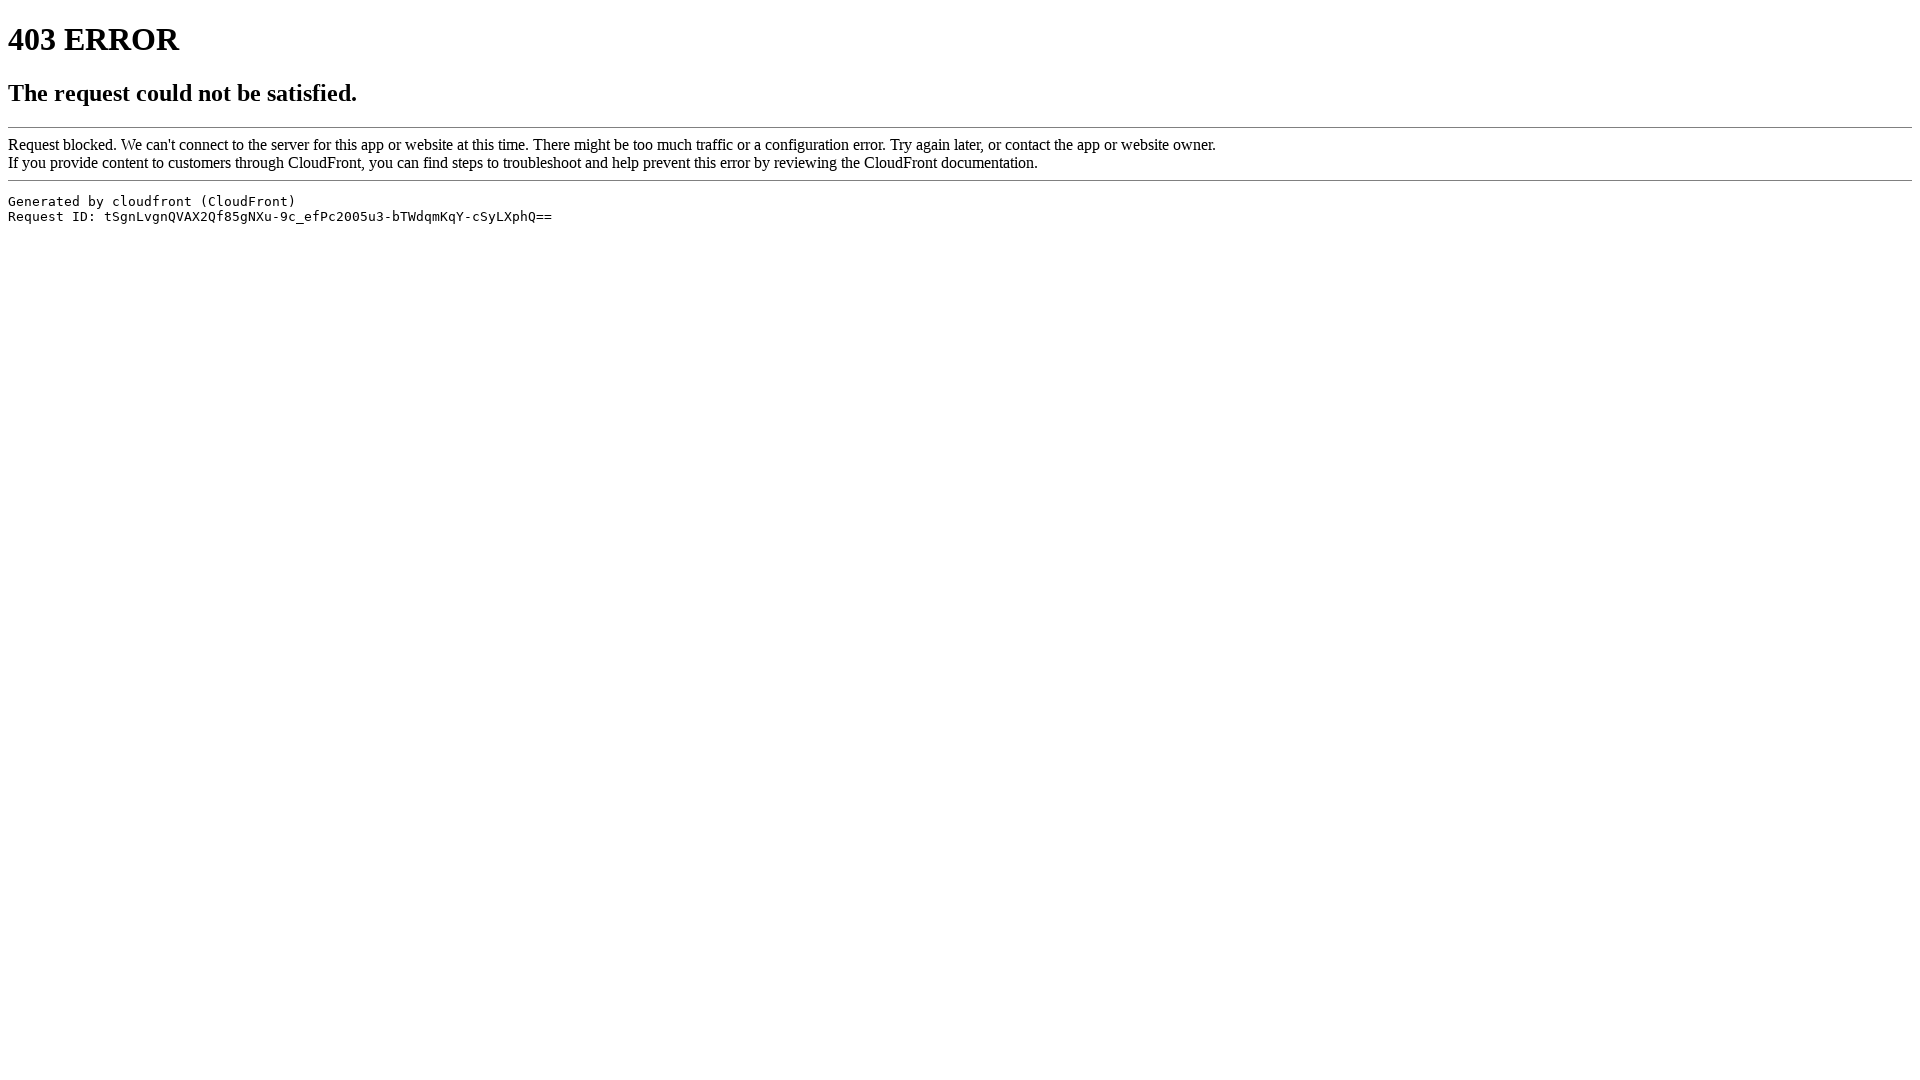

Attempted forward navigation on Snapdeal
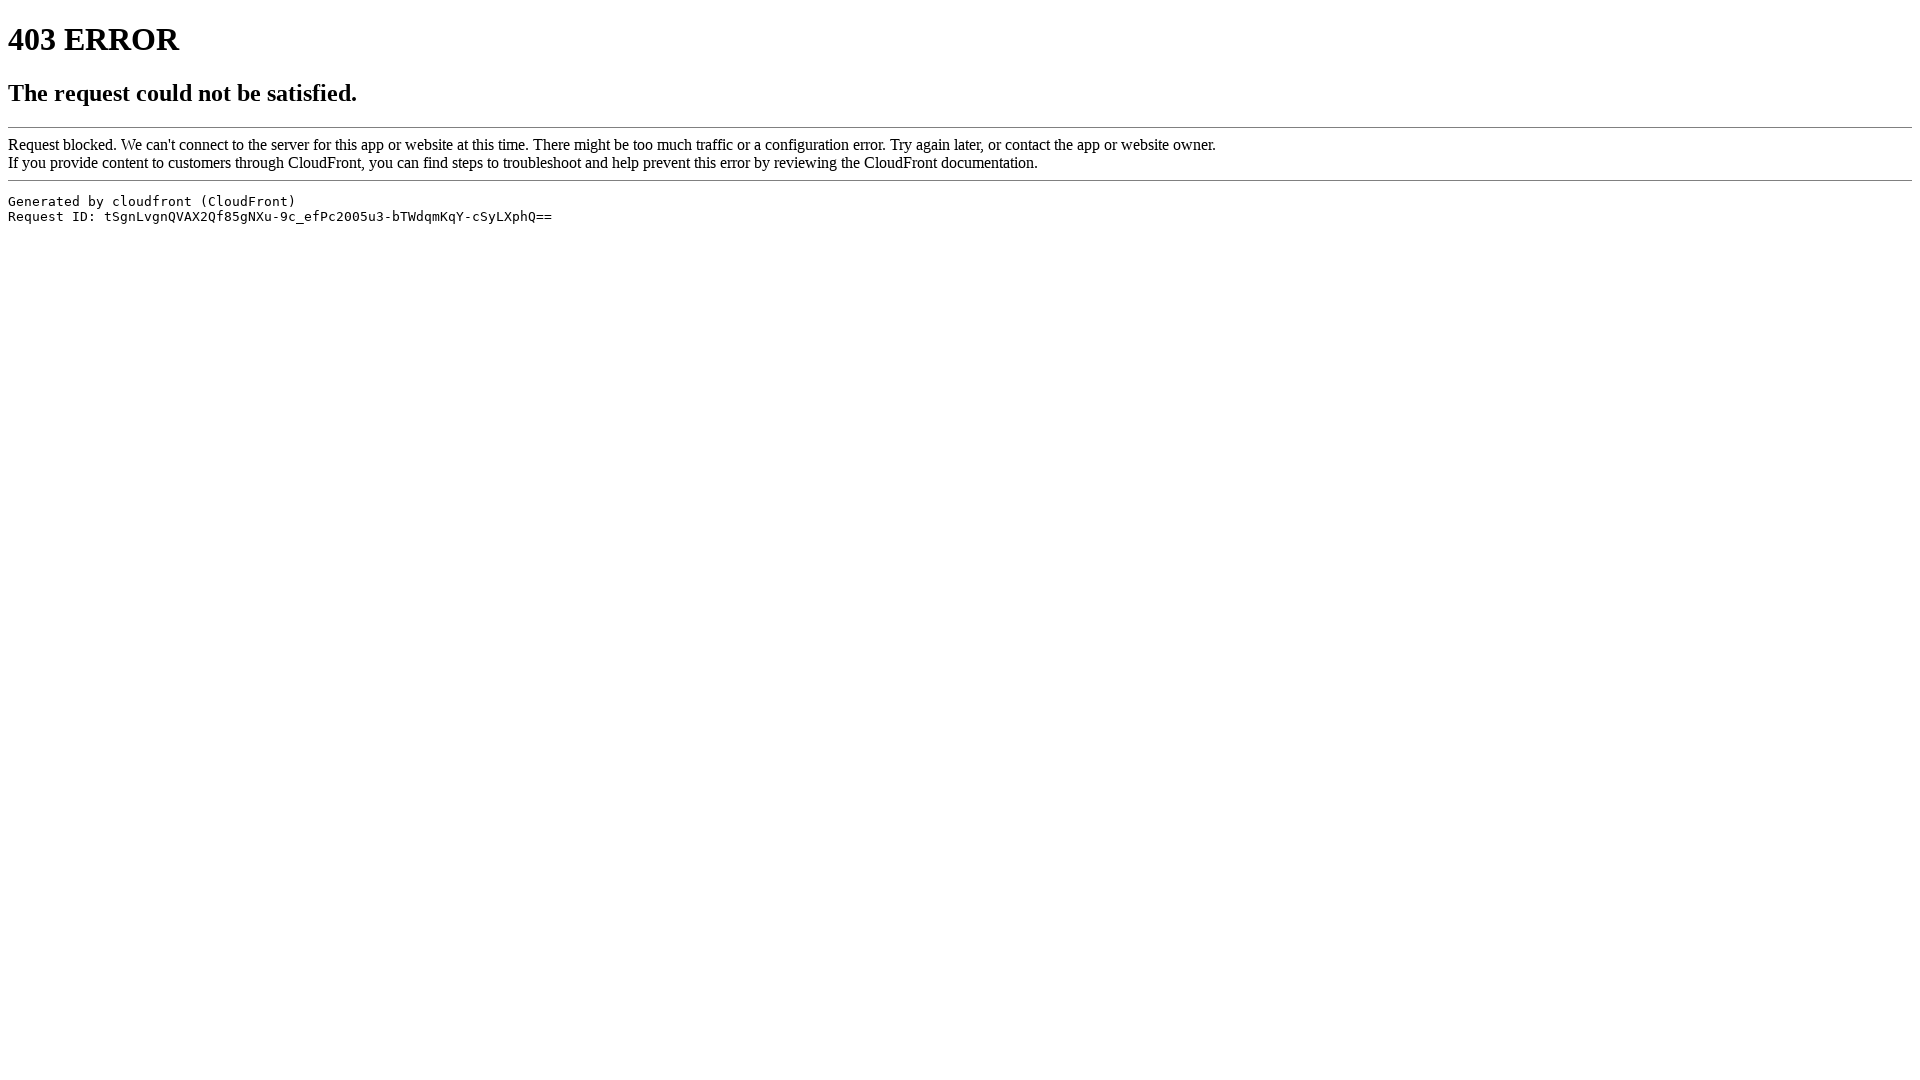

Waited 1 second
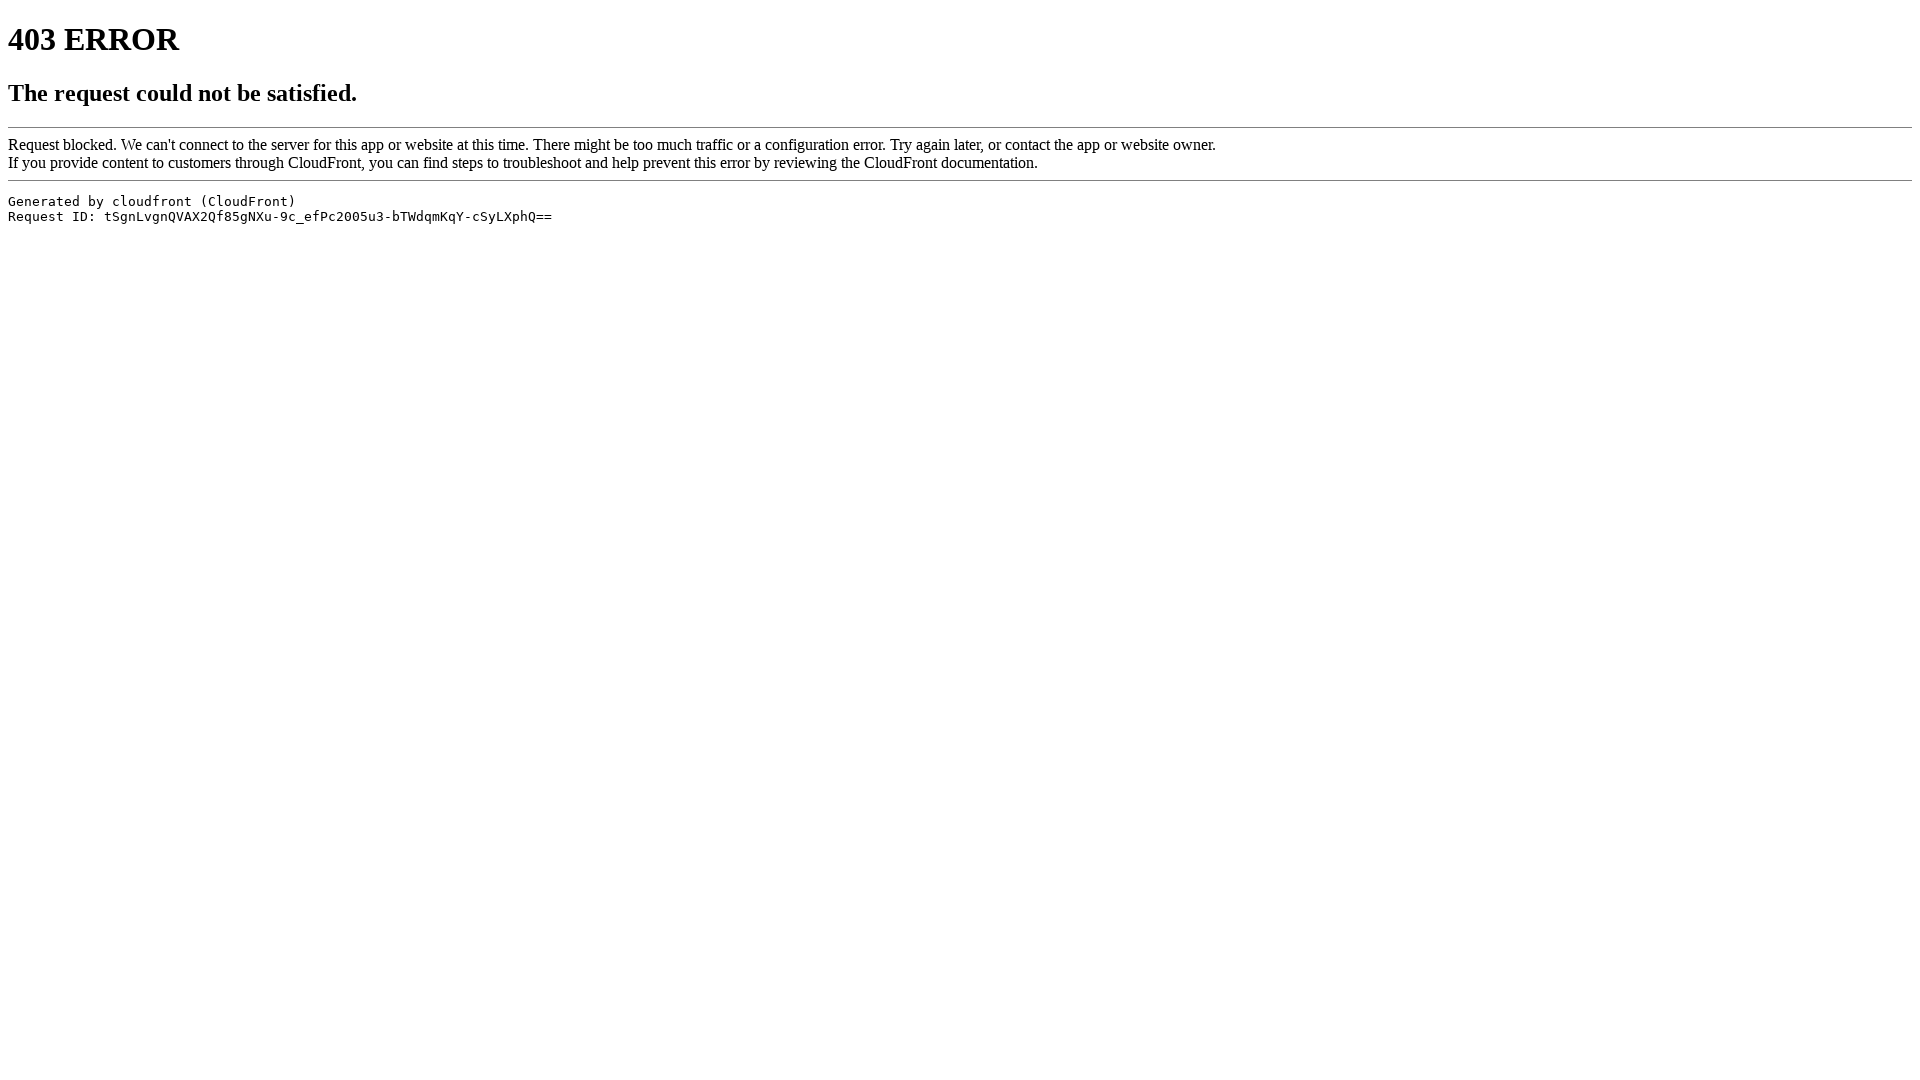

Refreshed Snapdeal page
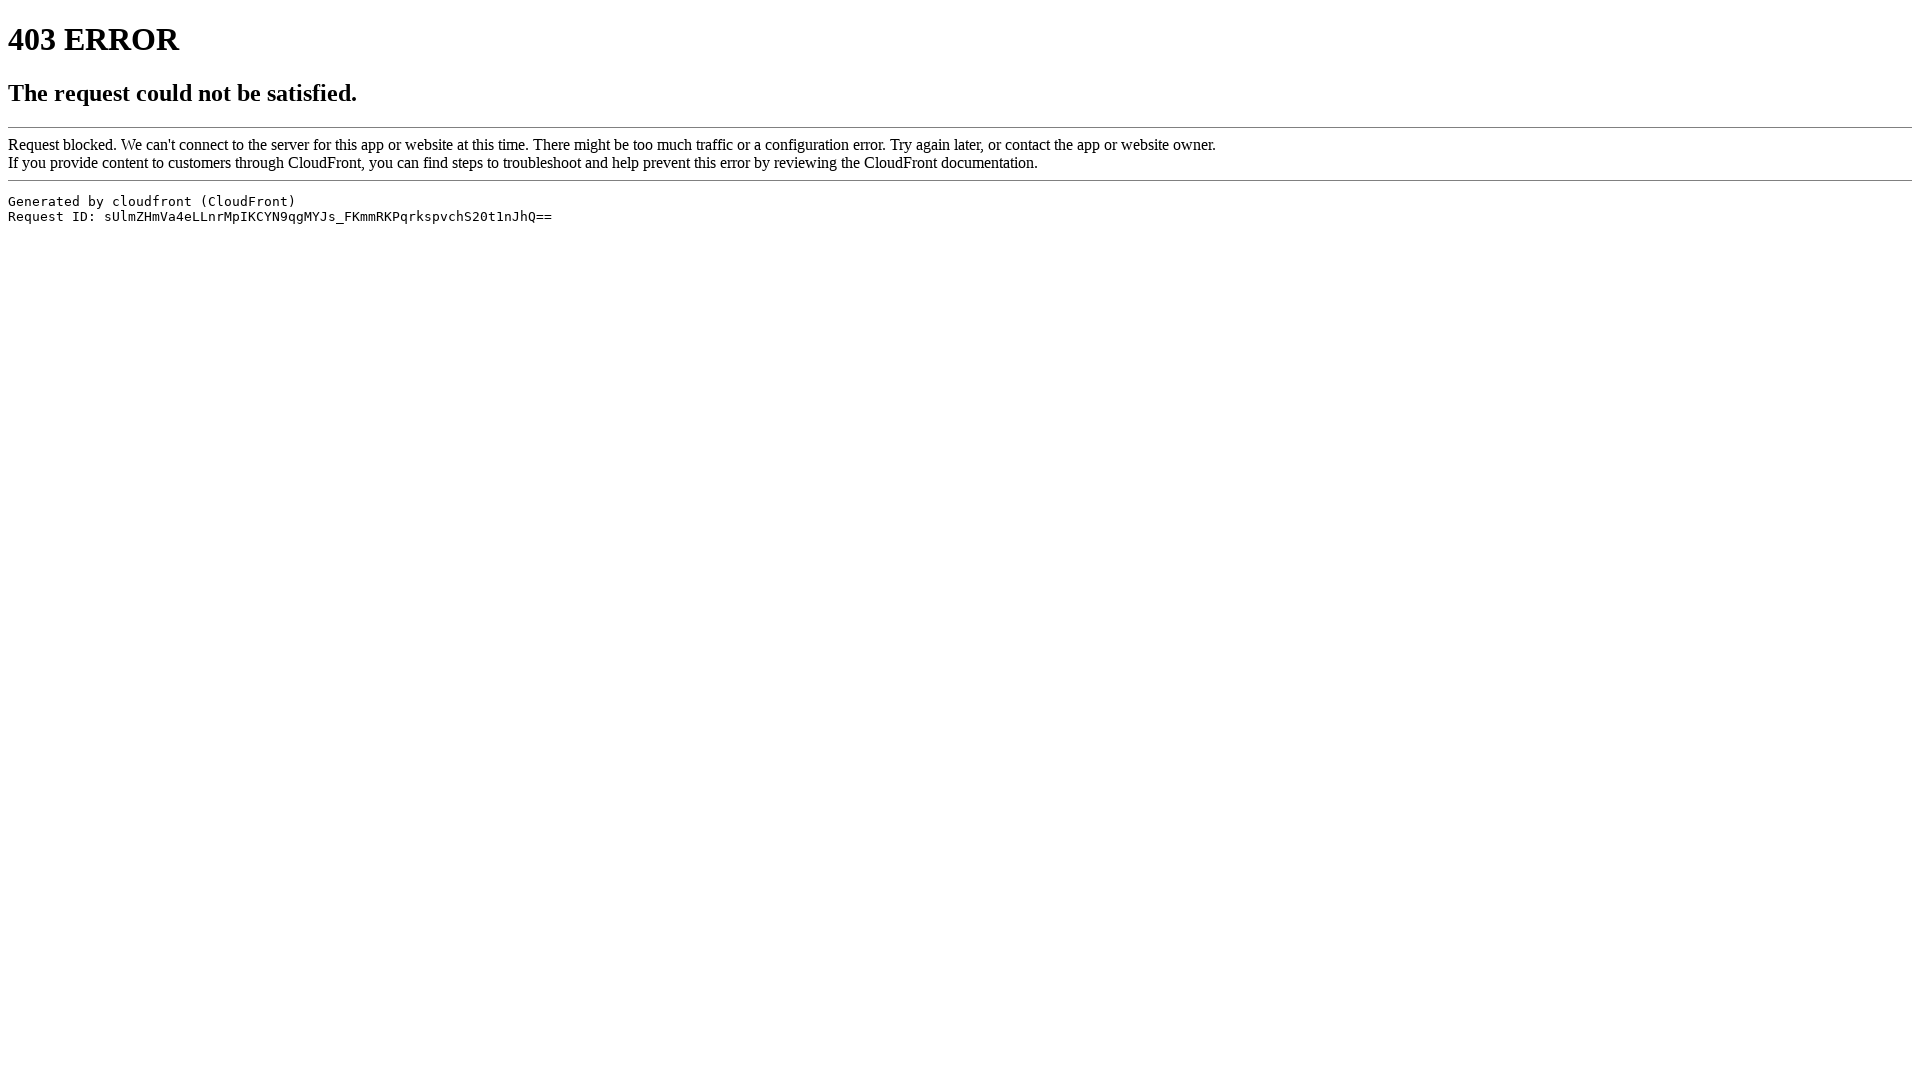

Waited 1 second after refresh
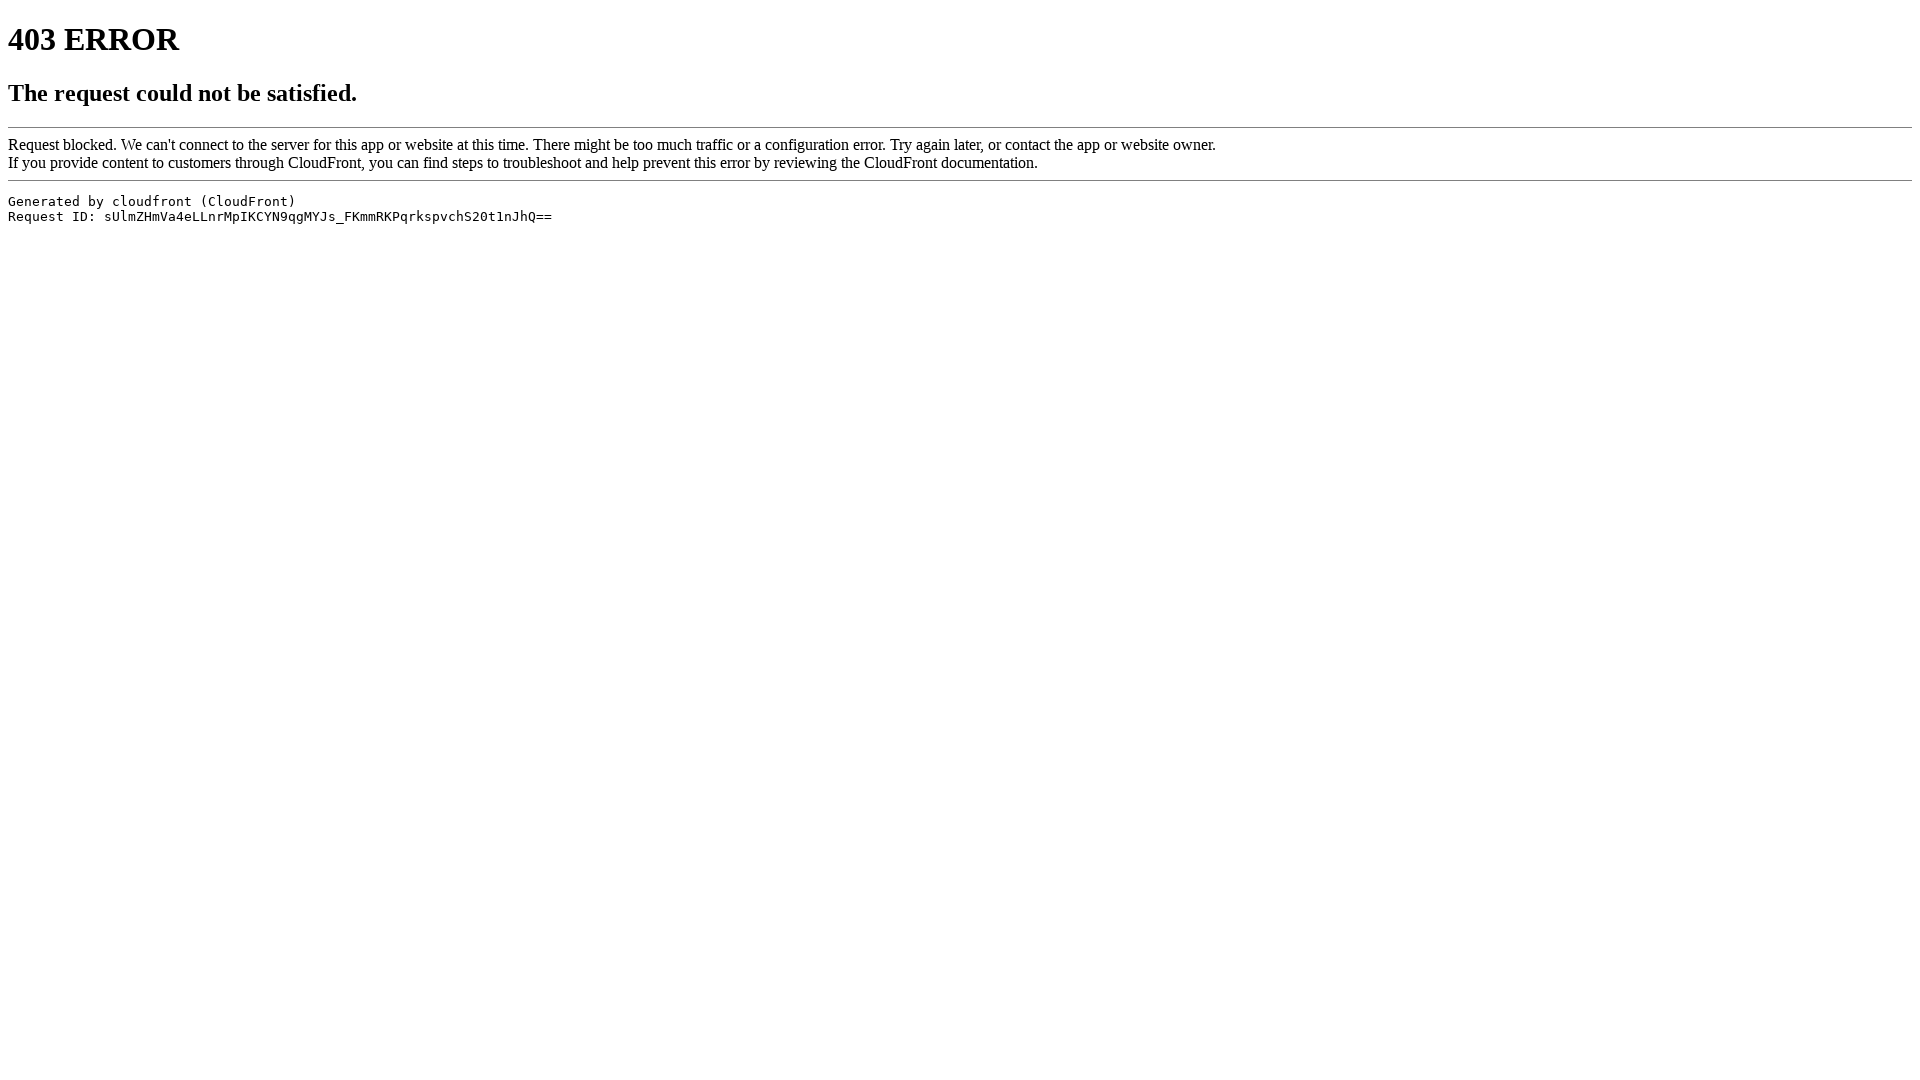

Navigated back in browser history
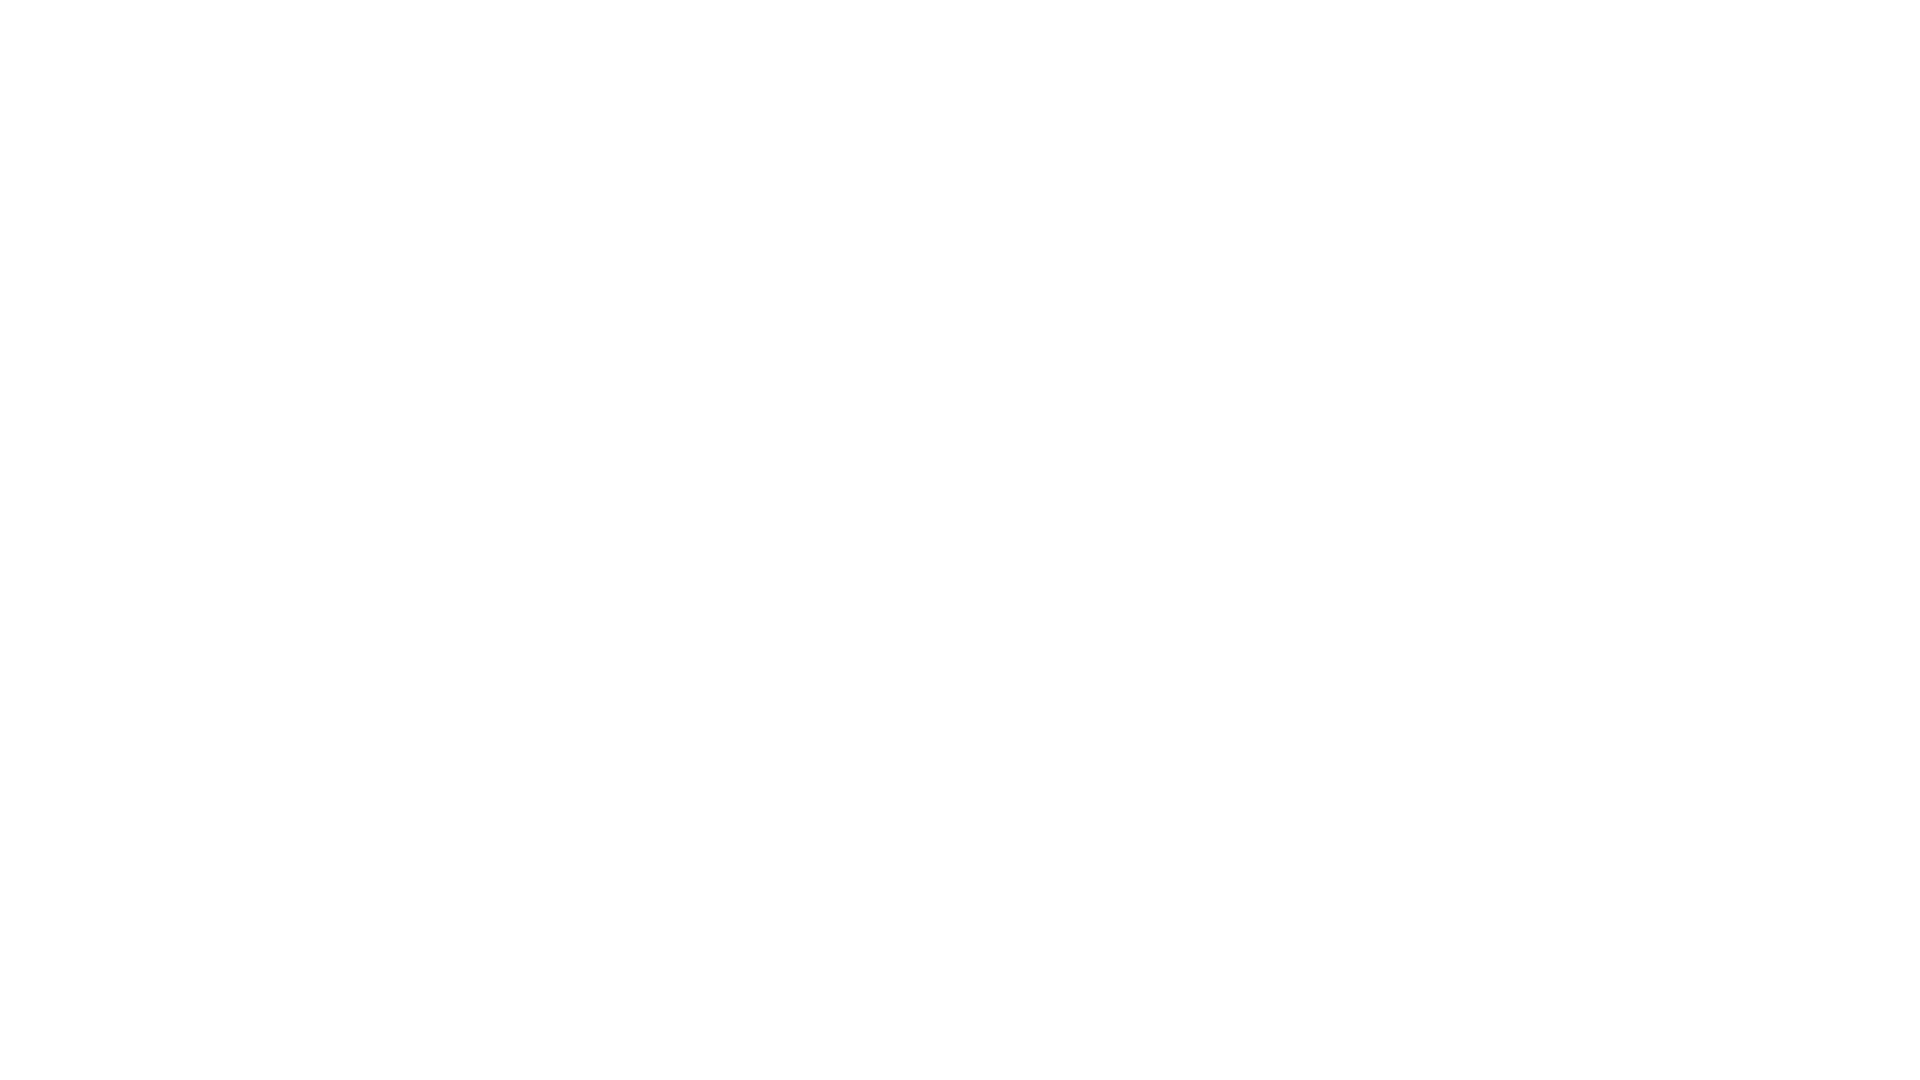

Page loaded and DOM content ready
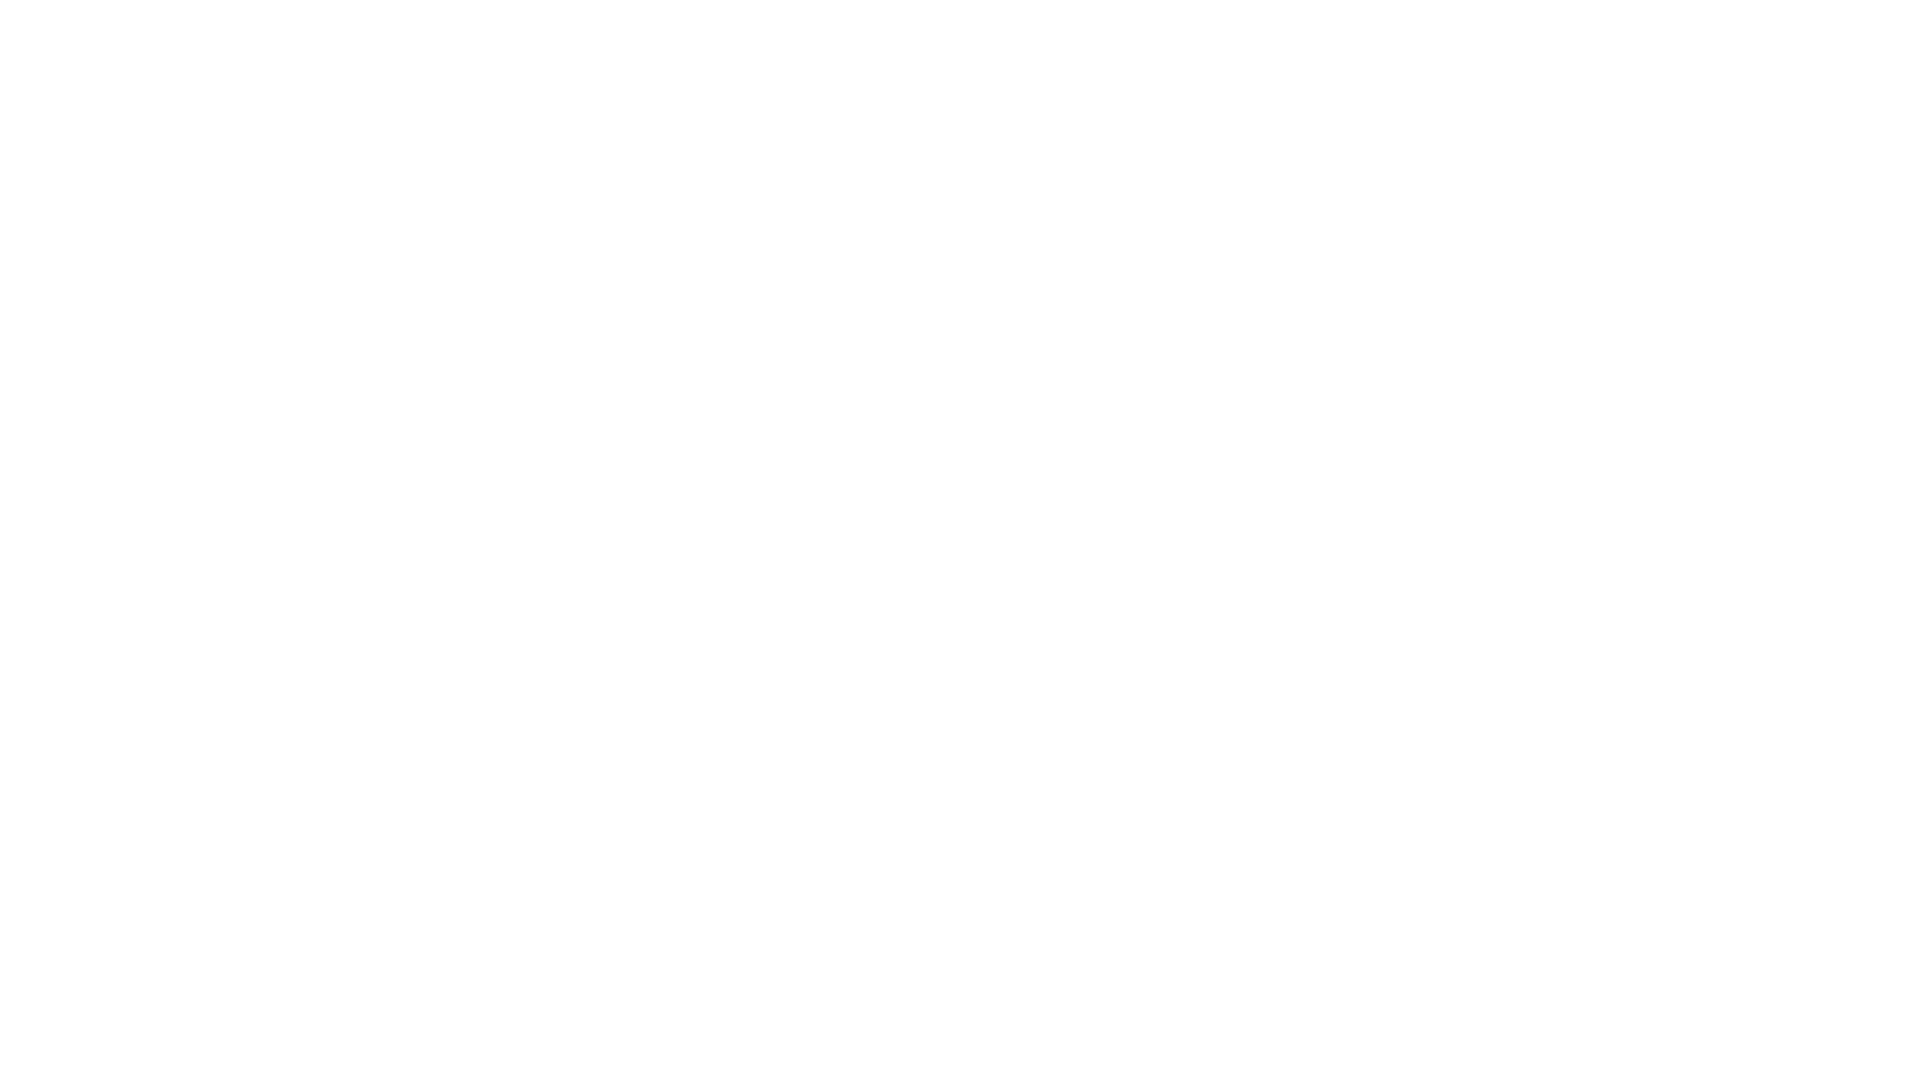

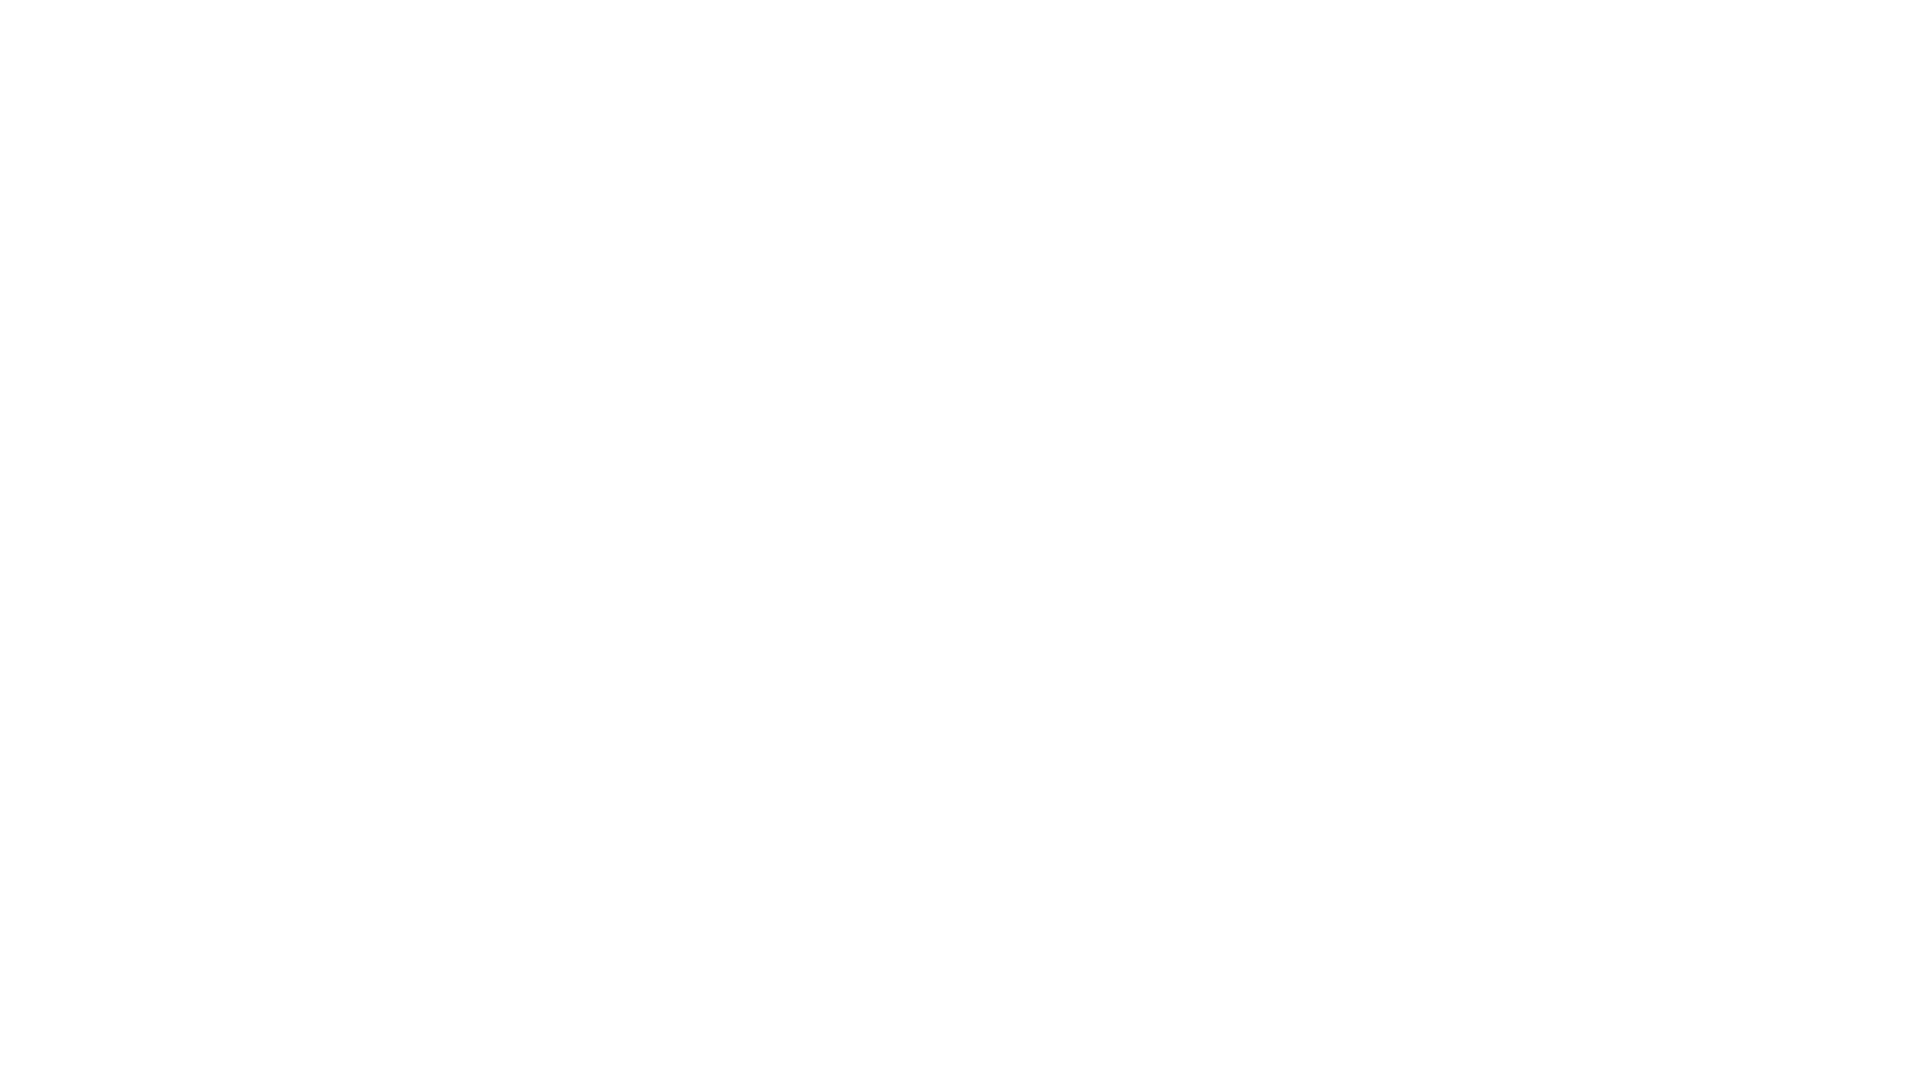